Tests drag and drop functionality on jQuery UI demo site by navigating to the Droppable demo and dragging an element onto a drop target

Starting URL: https://jqueryui.com/

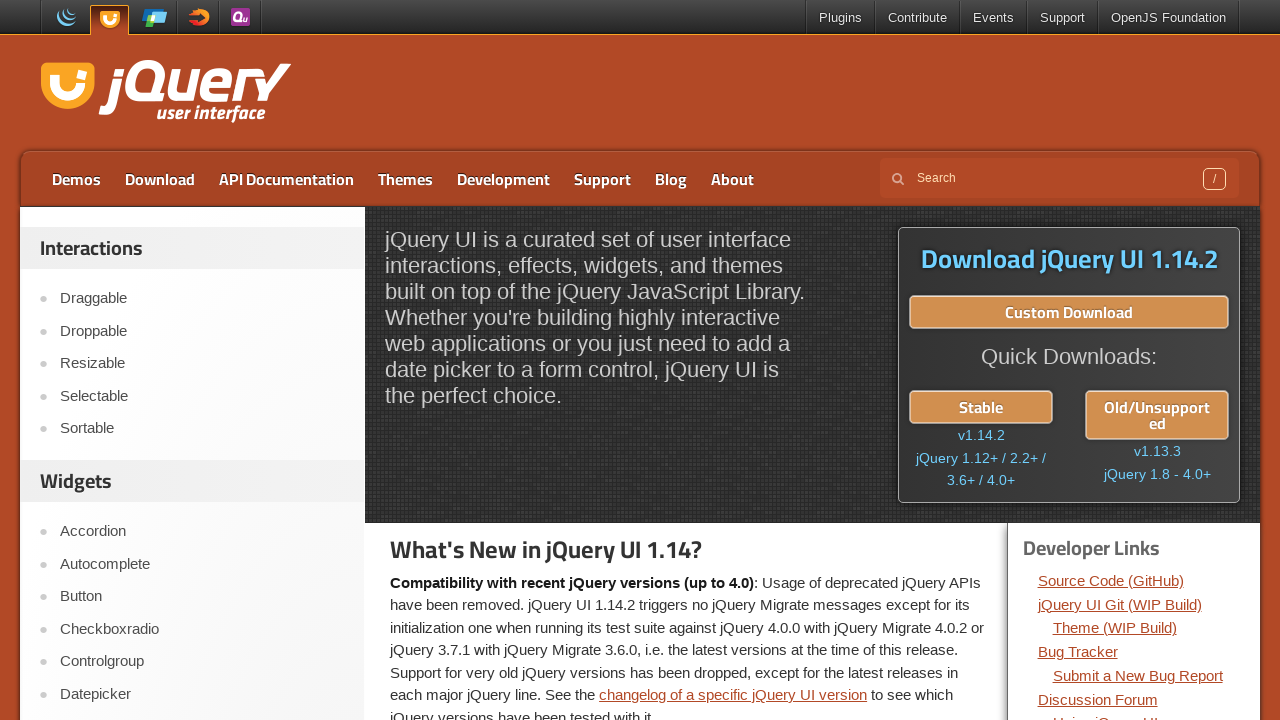

Clicked on Droppable link to navigate to the demo at (202, 331) on text=Droppable
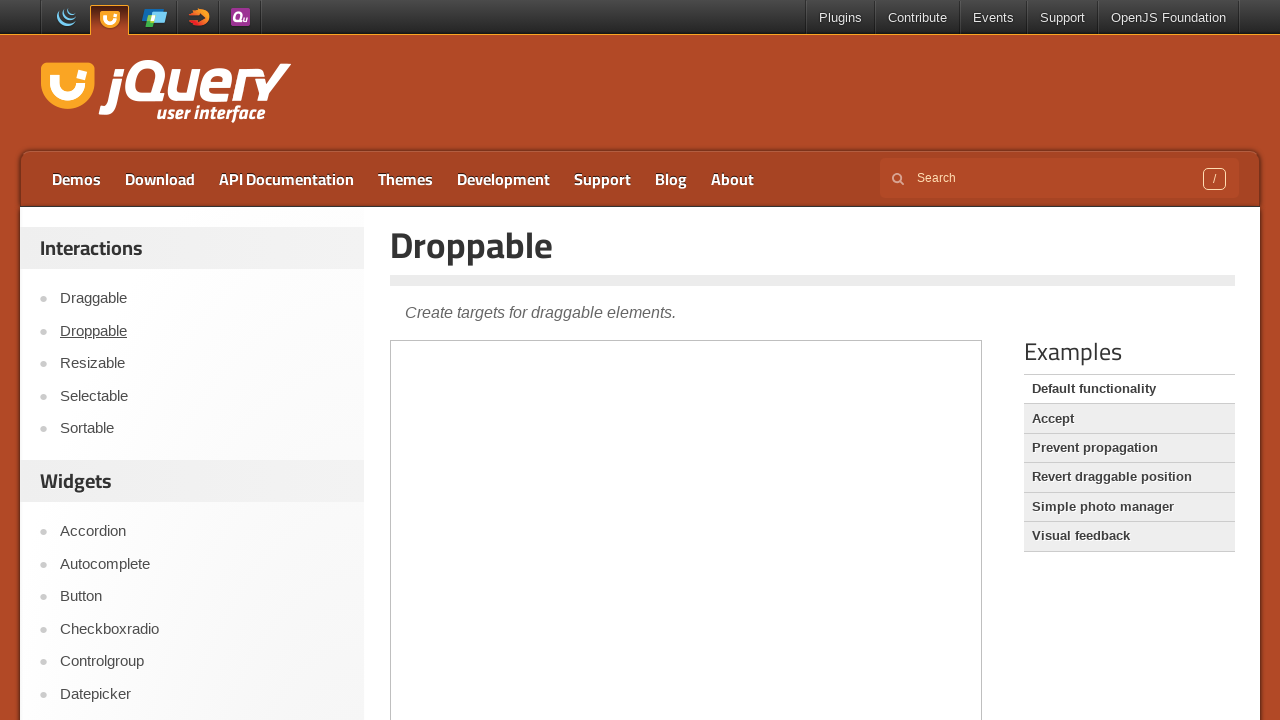

Located the demo iframe
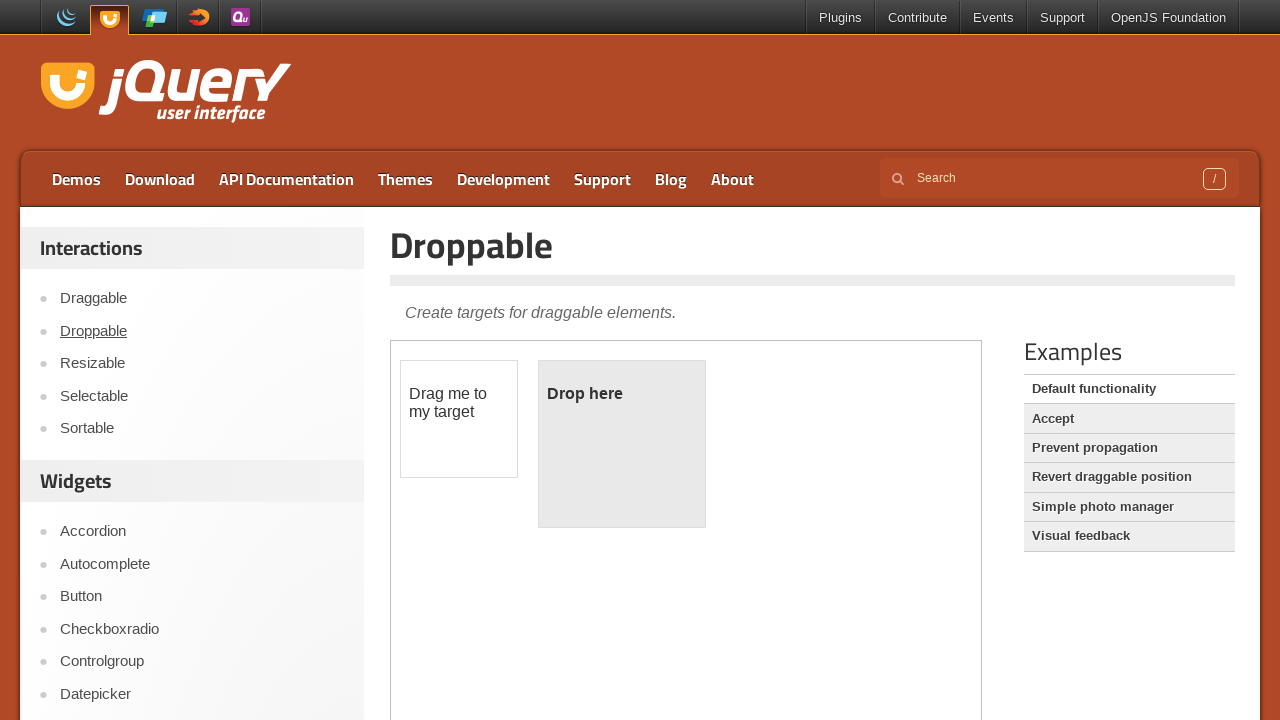

Located the draggable source element
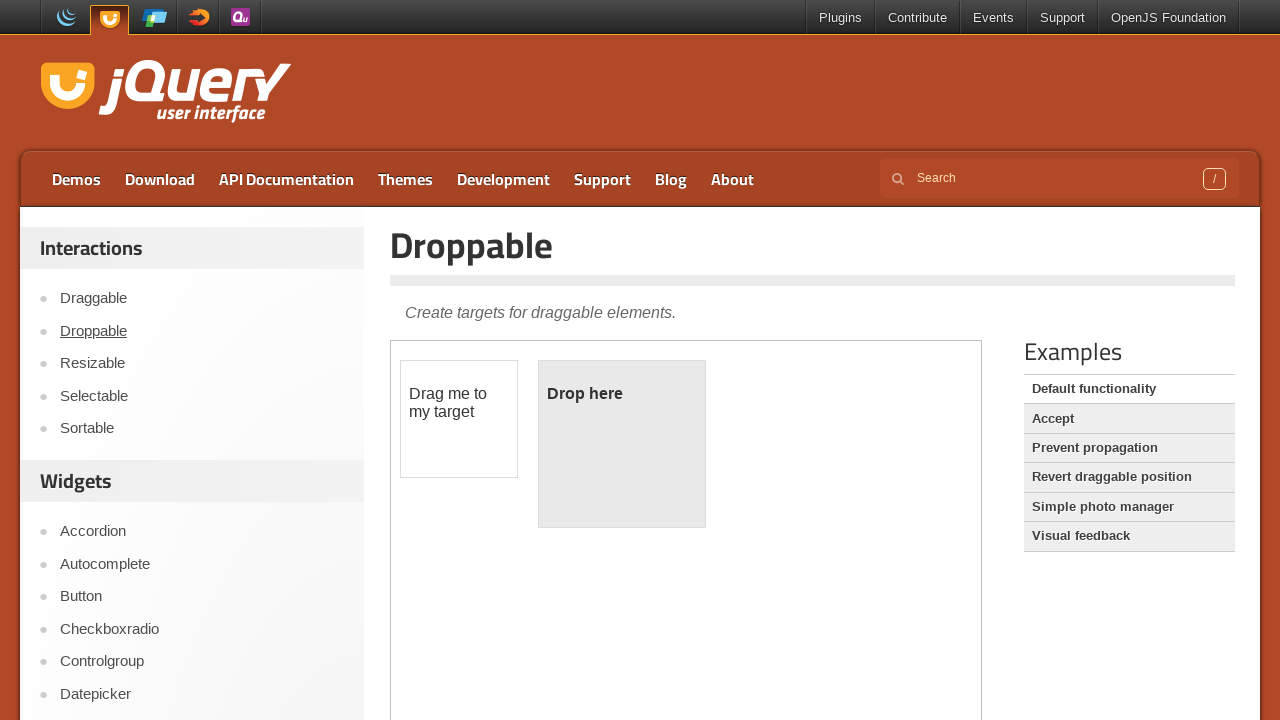

Located the droppable target element
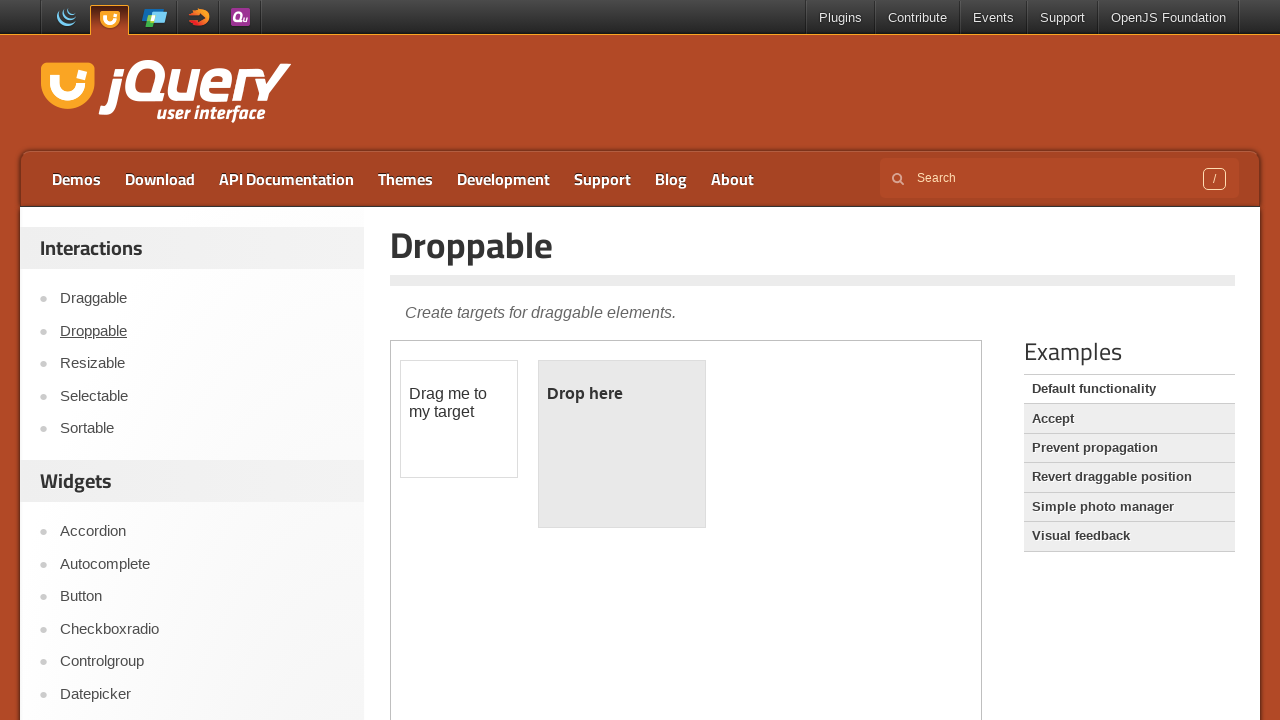

Dragged the source element onto the drop target at (622, 444)
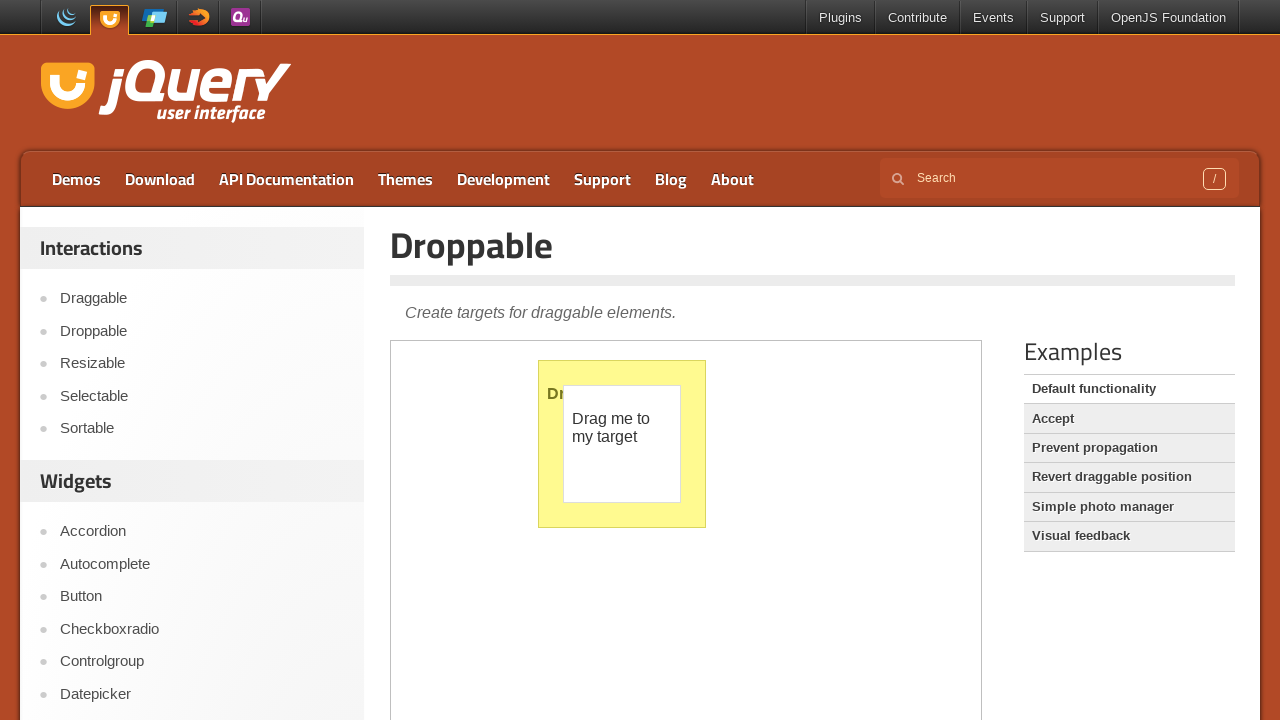

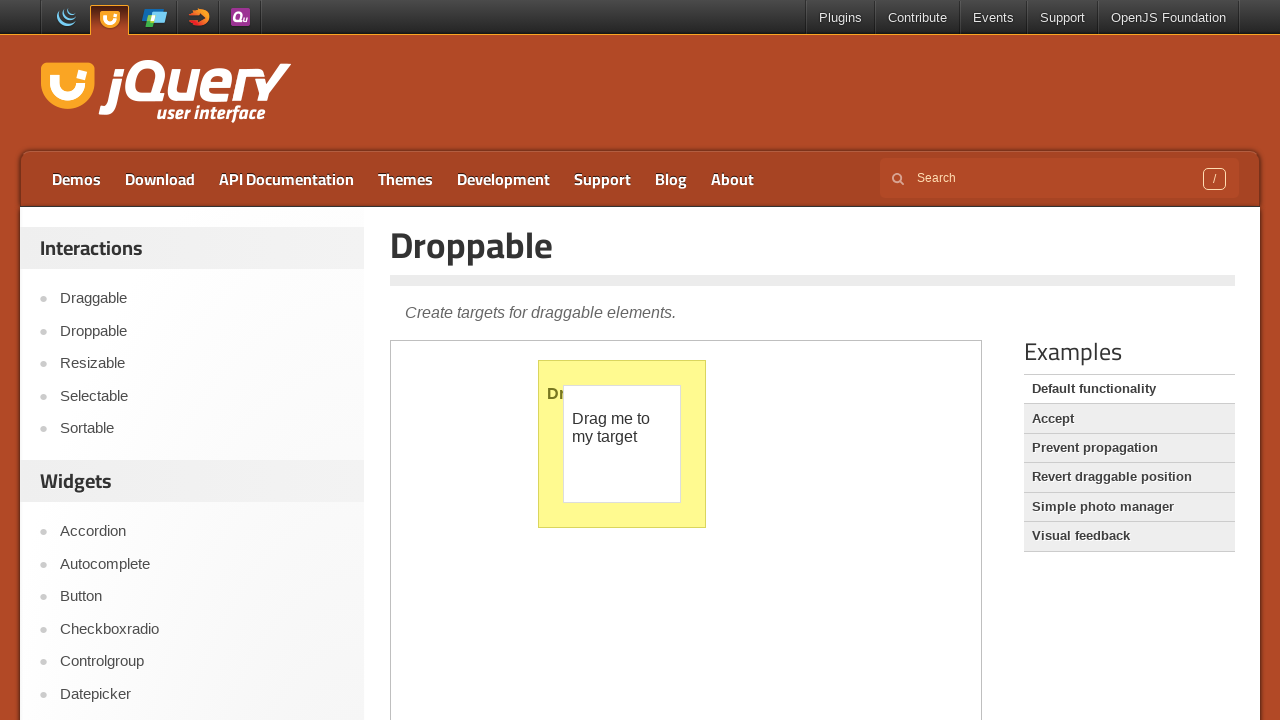